Tests alert handling functionality by triggering a prompt alert, entering text, and accepting it

Starting URL: https://demoqa.com/alerts

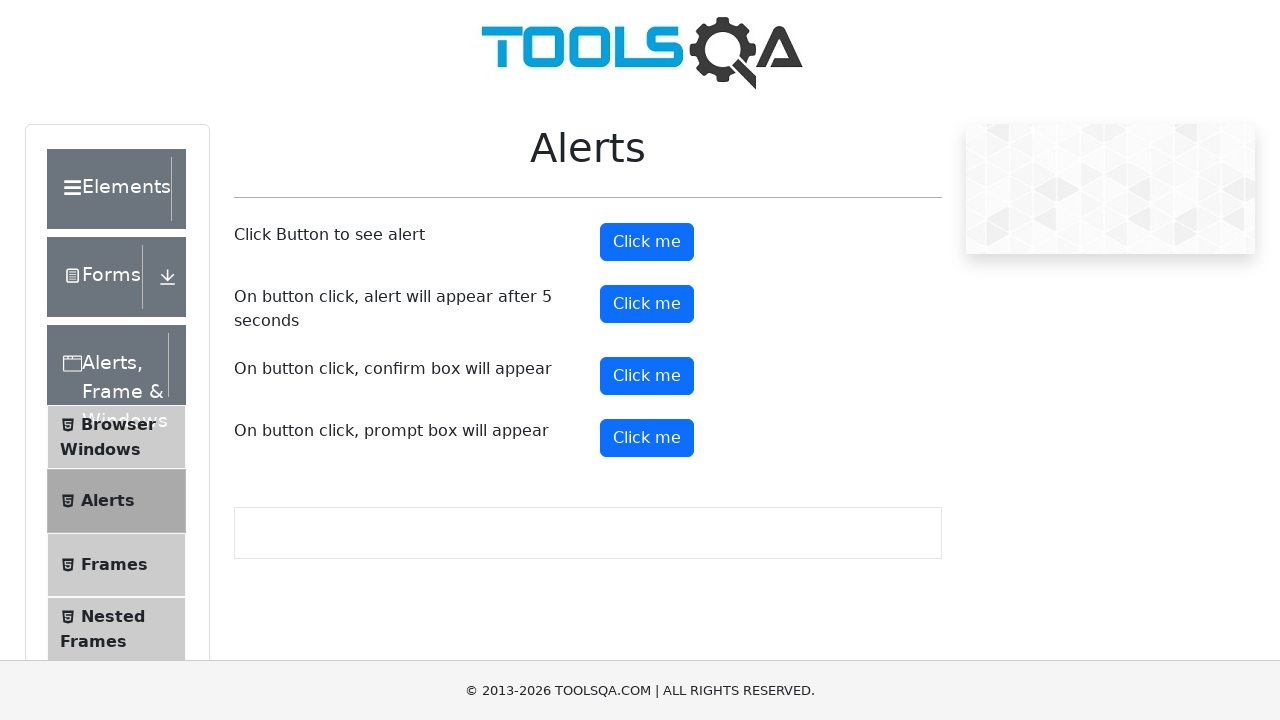

Clicked the prompt button to trigger alert at (647, 438) on xpath=//button[@id='promtButton']
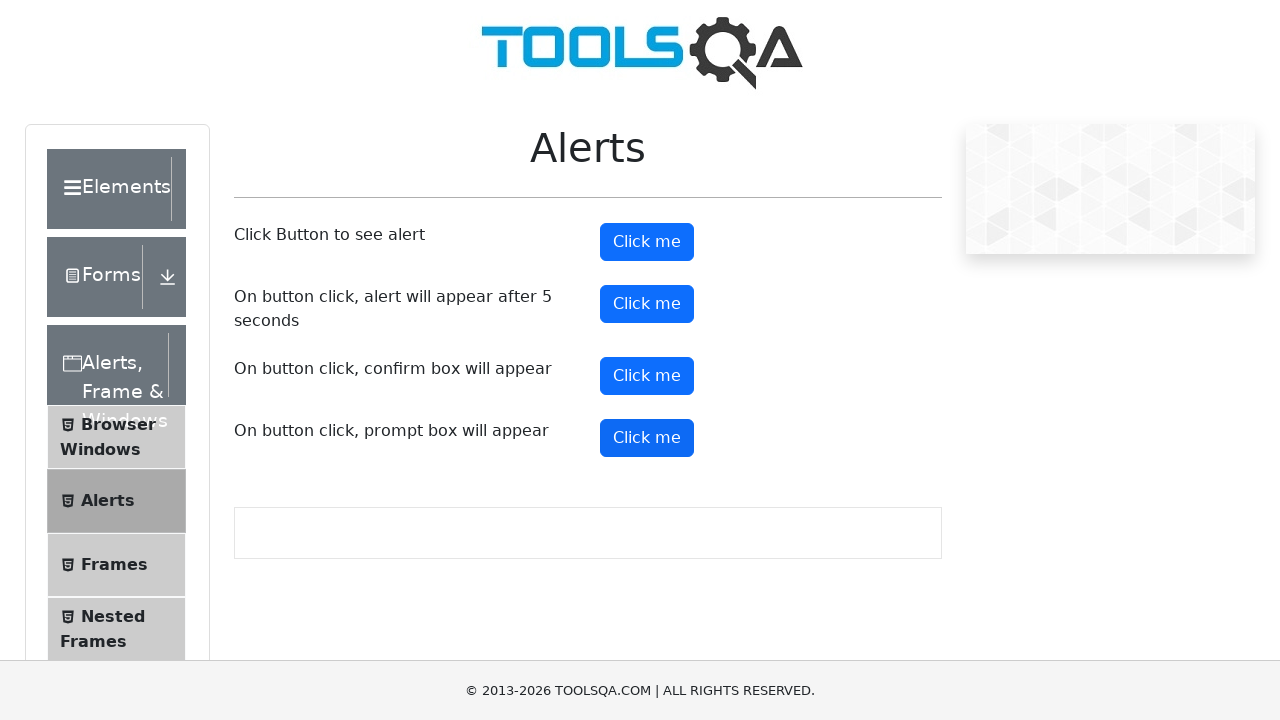

Set up dialog handler to accept prompt with text 'Java and Selenium'
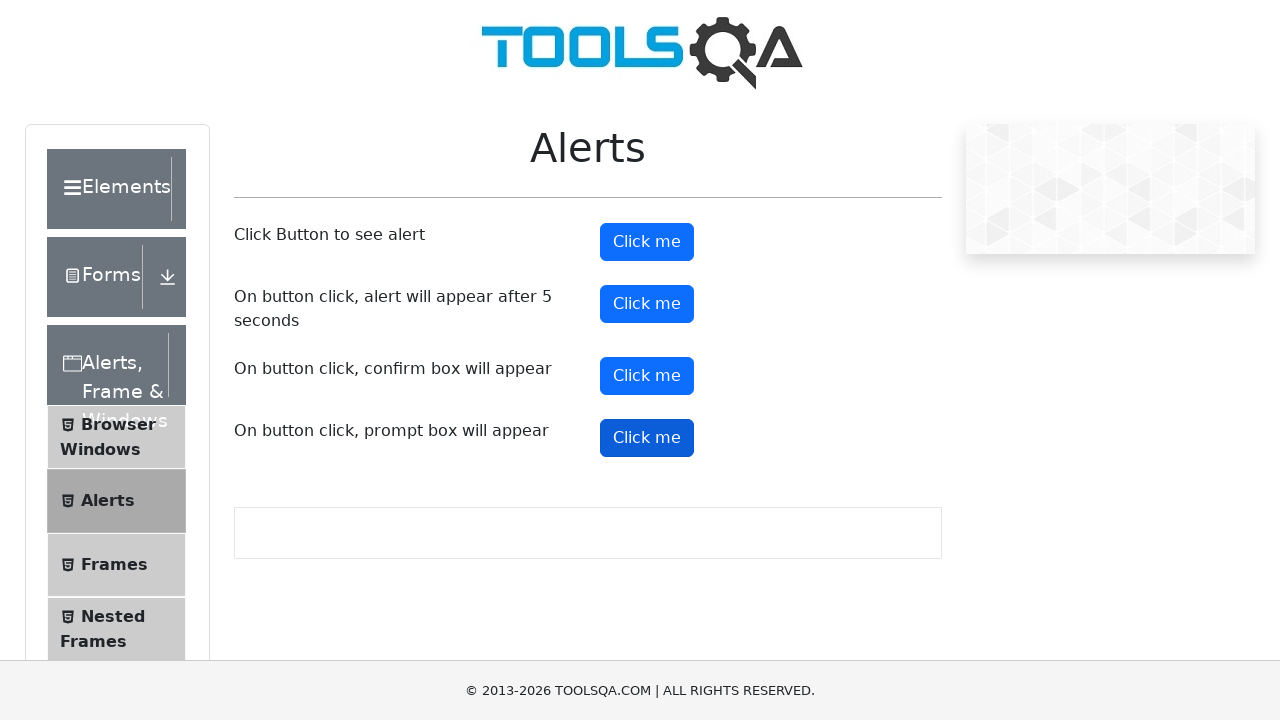

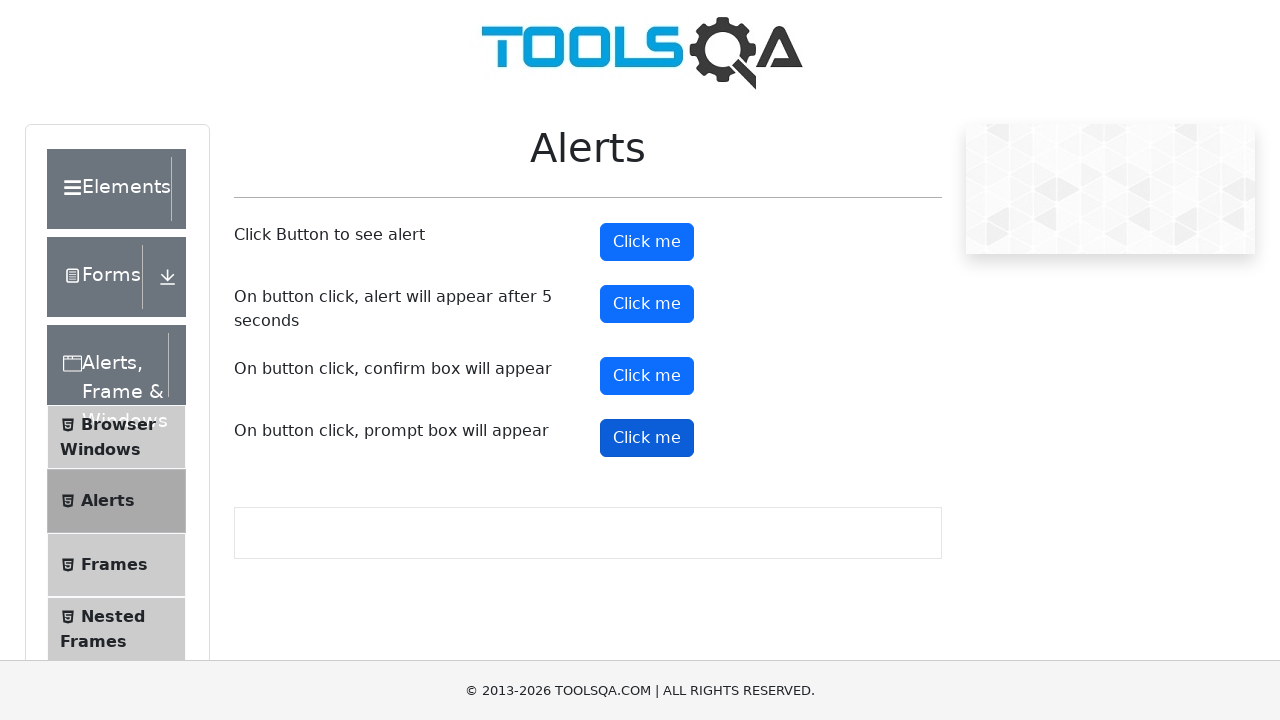